Navigates to an Angular demo application and clicks on the library button to test page navigation

Starting URL: https://rahulshettyacademy.com/angularAppdemo/

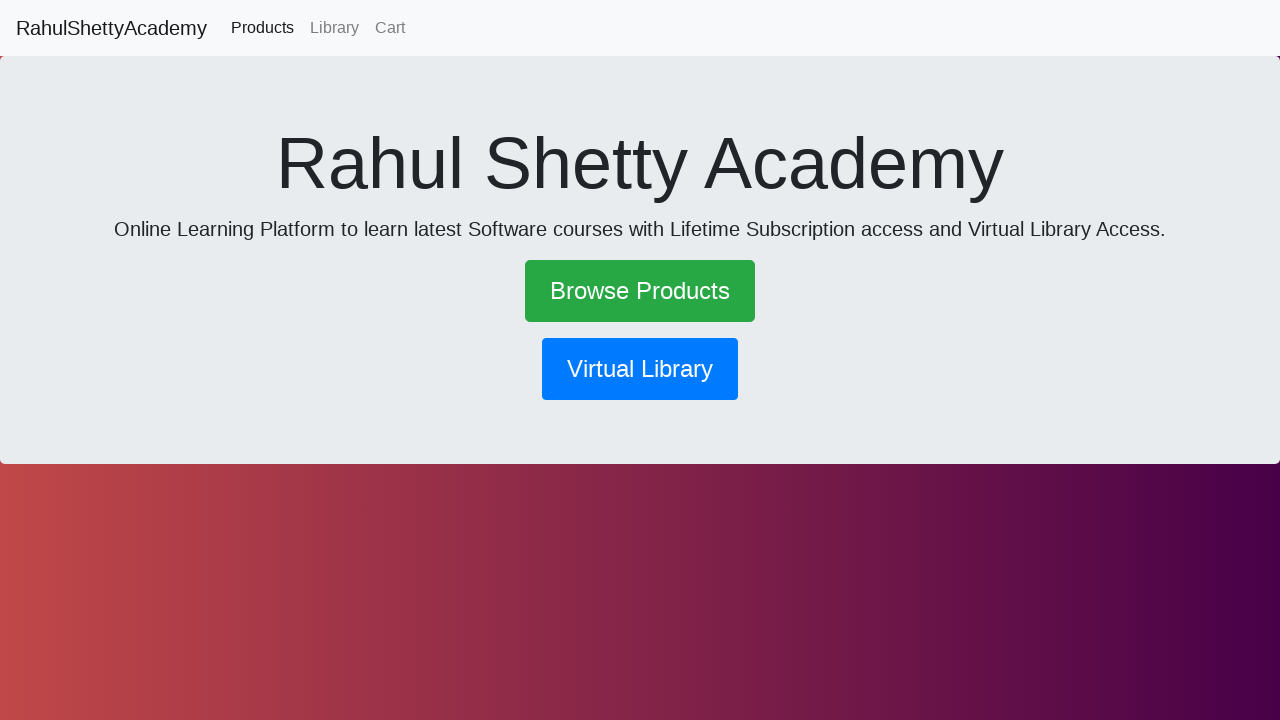

Clicked on the library button to navigate at (640, 369) on button[routerlink*='library']
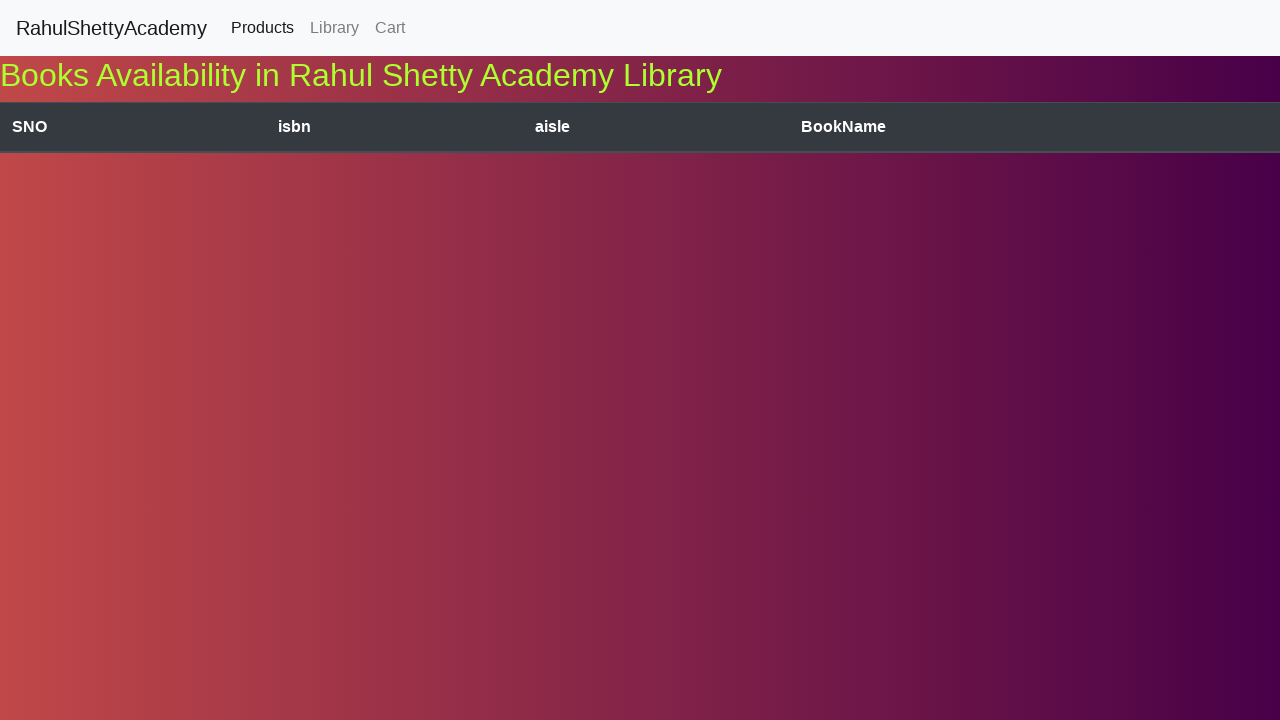

Waited for page navigation to complete (networkidle)
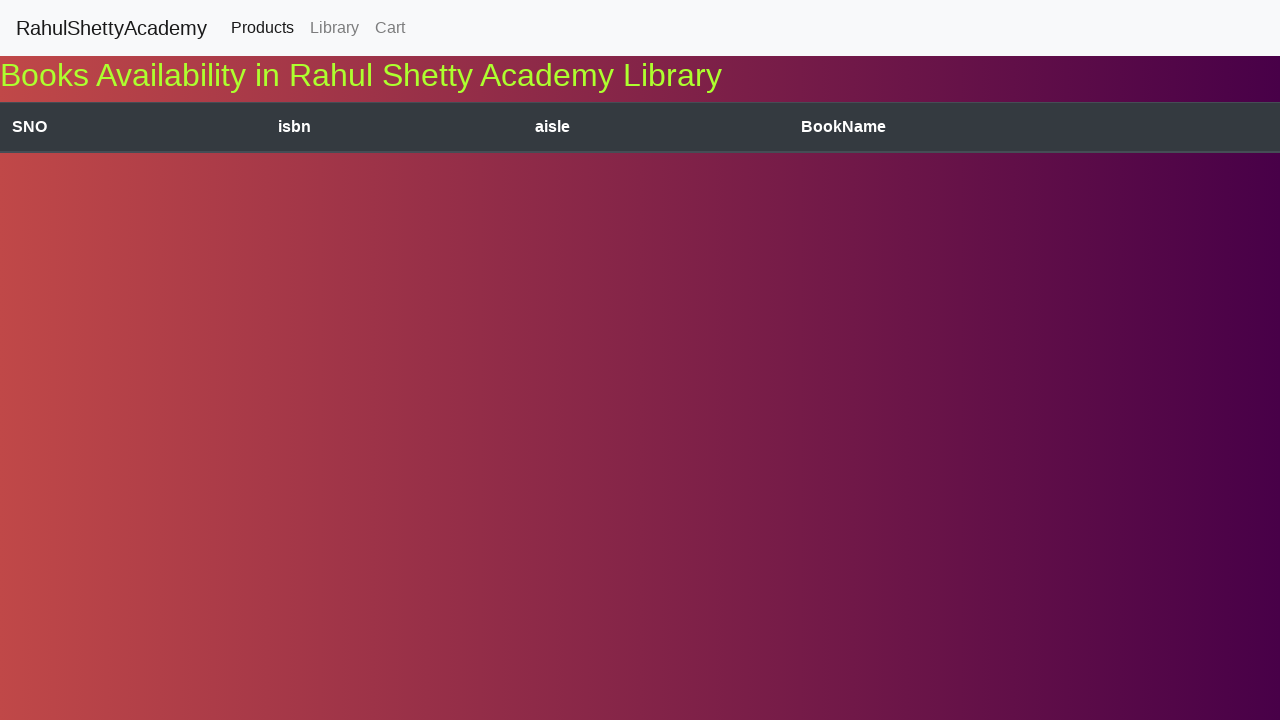

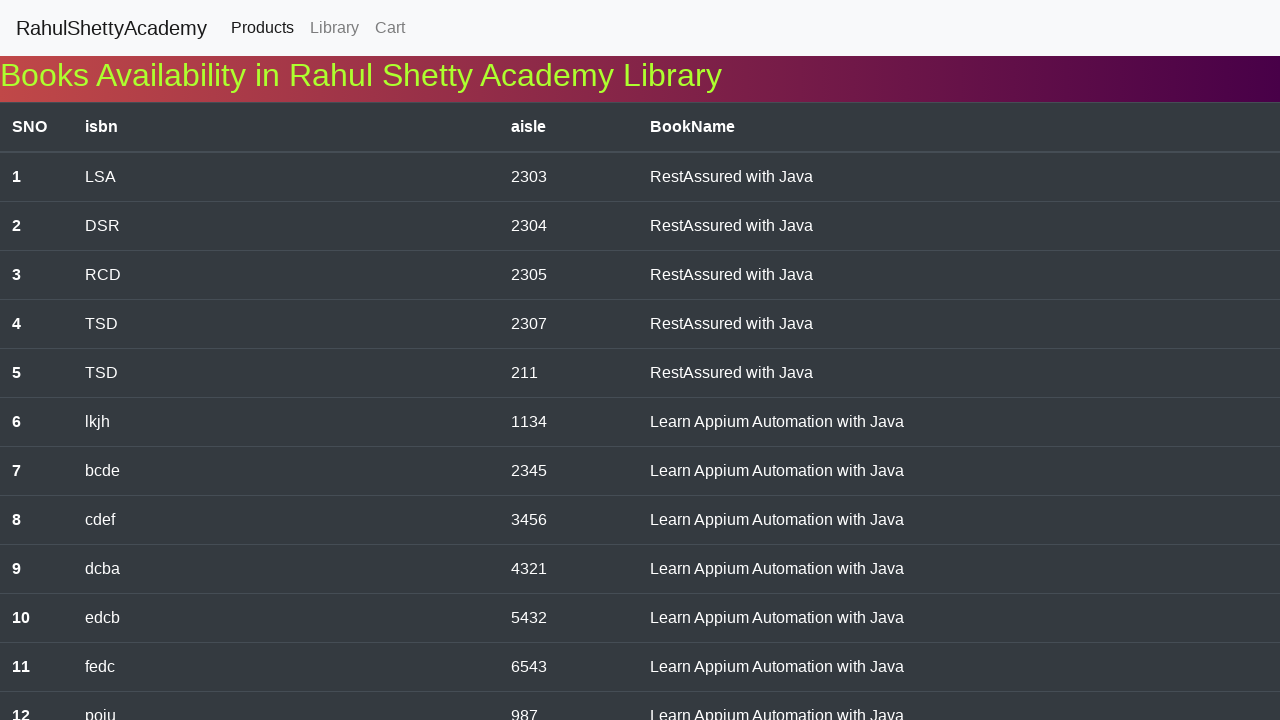